Tests email confirmation validation by entering mismatched email addresses

Starting URL: https://alada.vn/tai-khoan/dang-ky.html

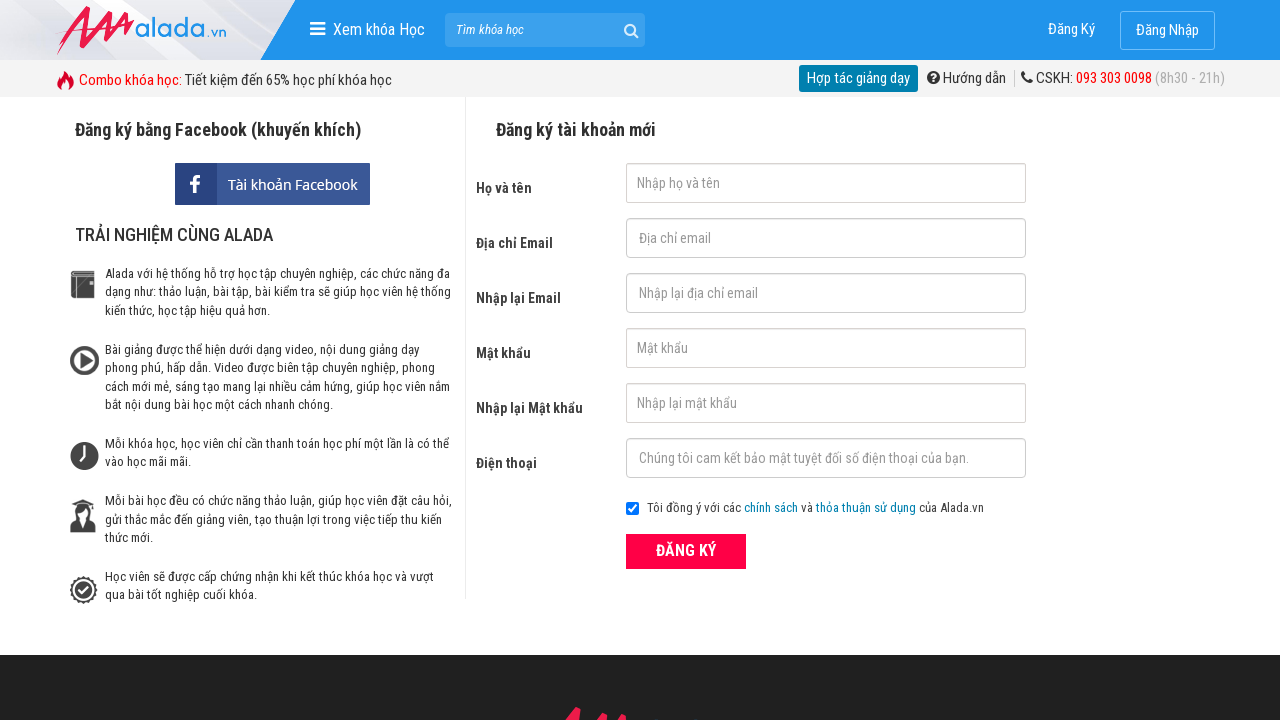

Filled firstname field with 'Ha Ngan' on #txtFirstname
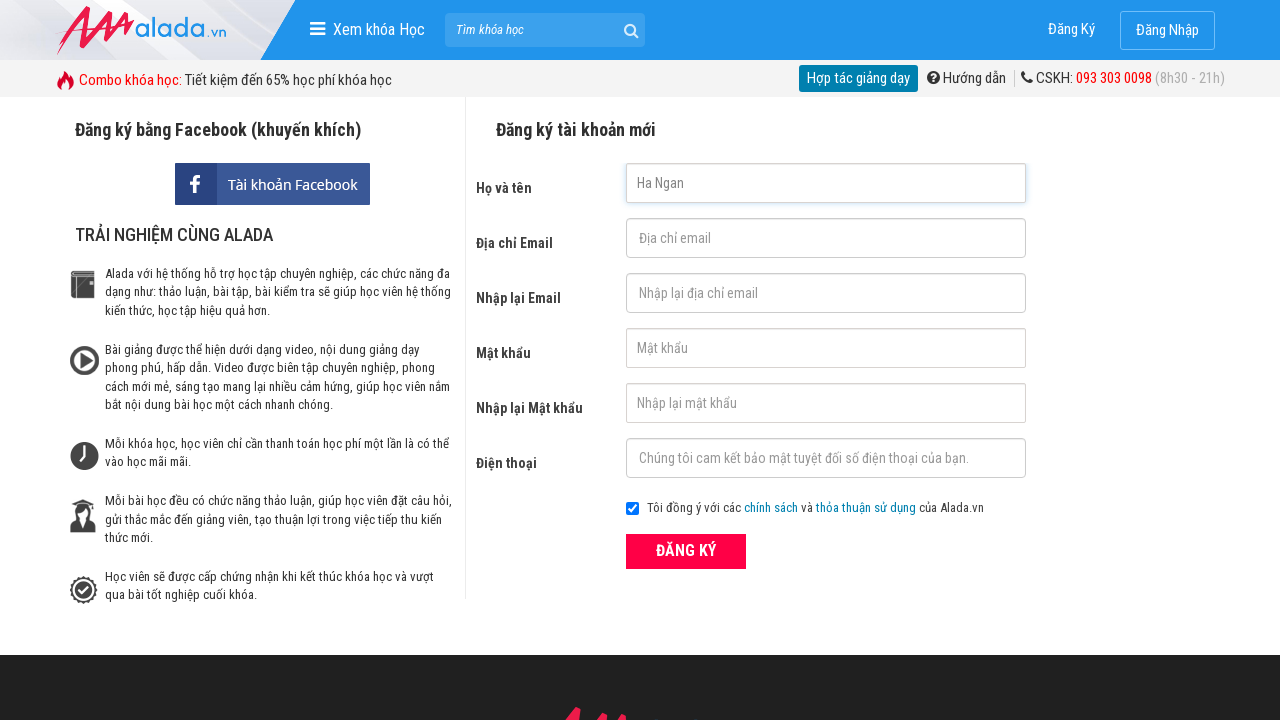

Filled email field with 'ngan@gmail.com' on #txtEmail
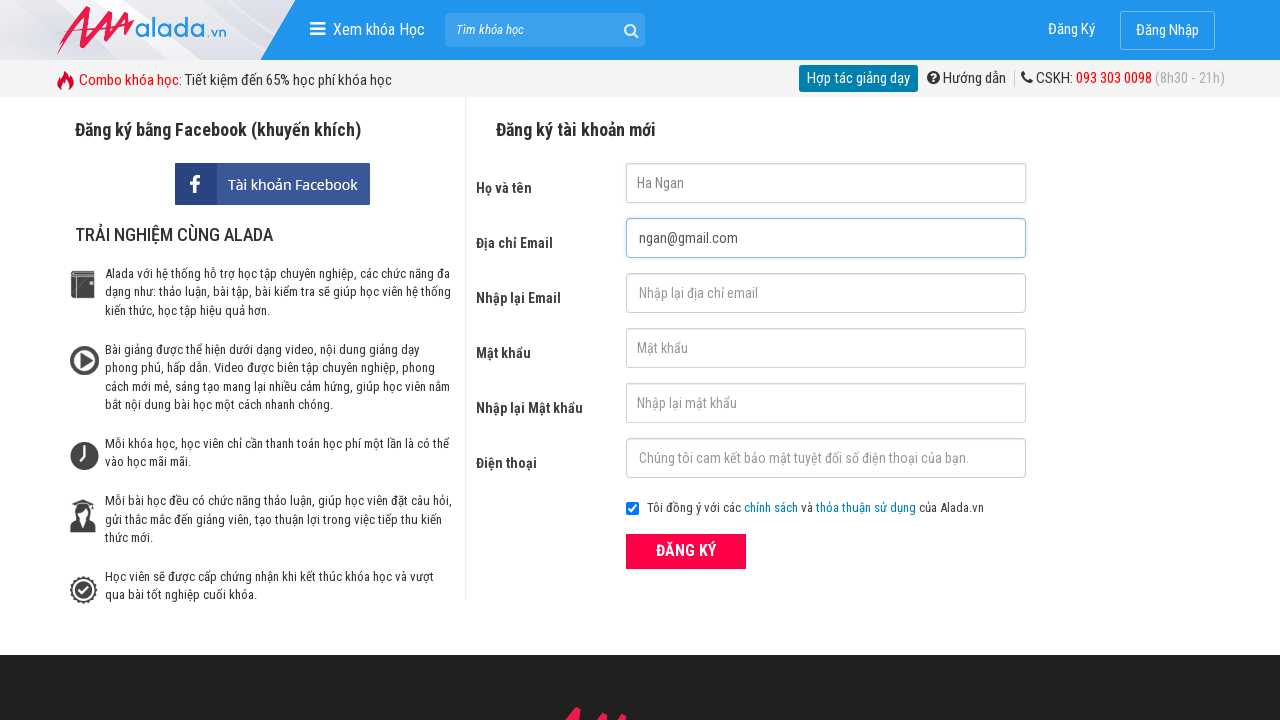

Filled confirm email field with mismatched email 'ngan@gmail.net' on #txtCEmail
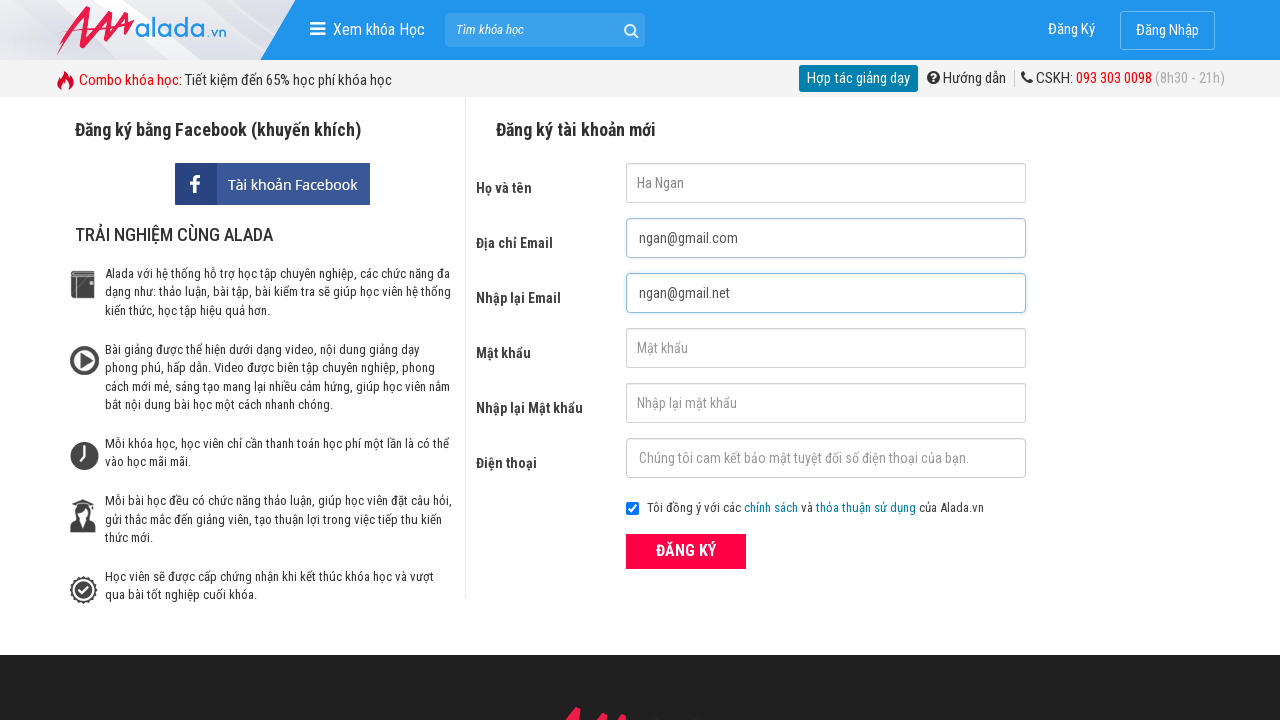

Filled password field with '123456789' on #txtPassword
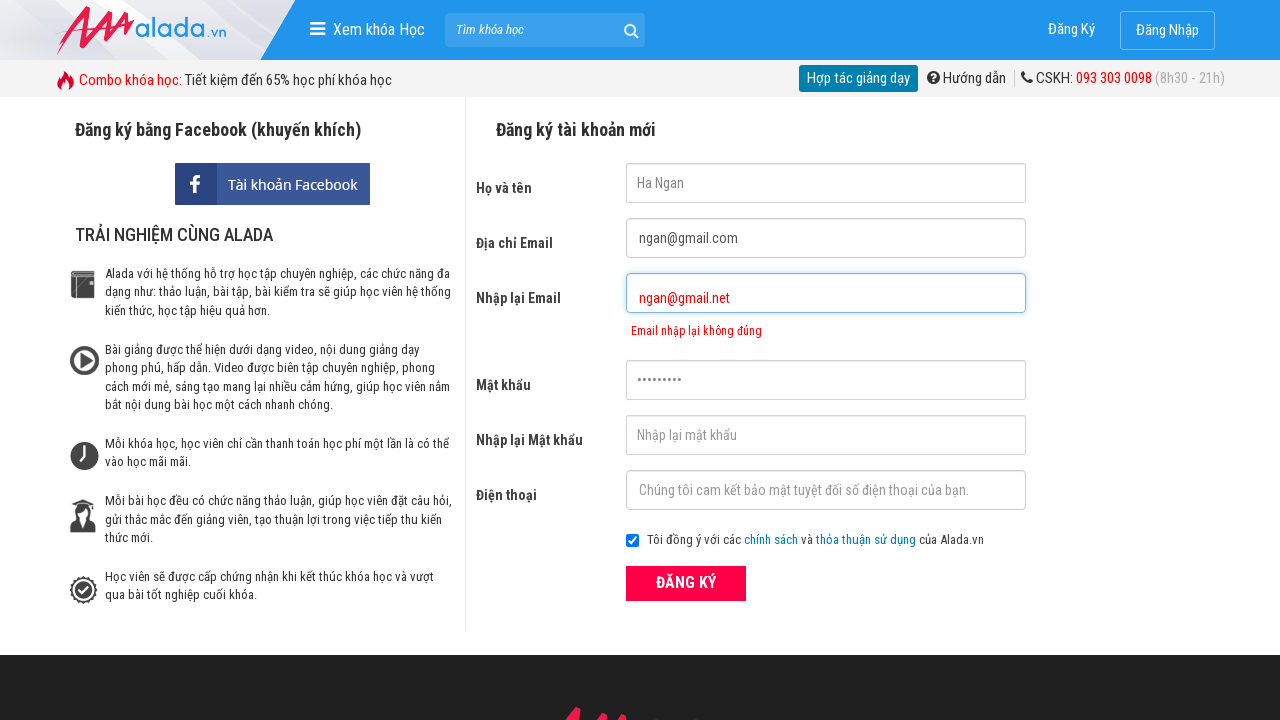

Filled confirm password field with '123456789' on #txtCPassword
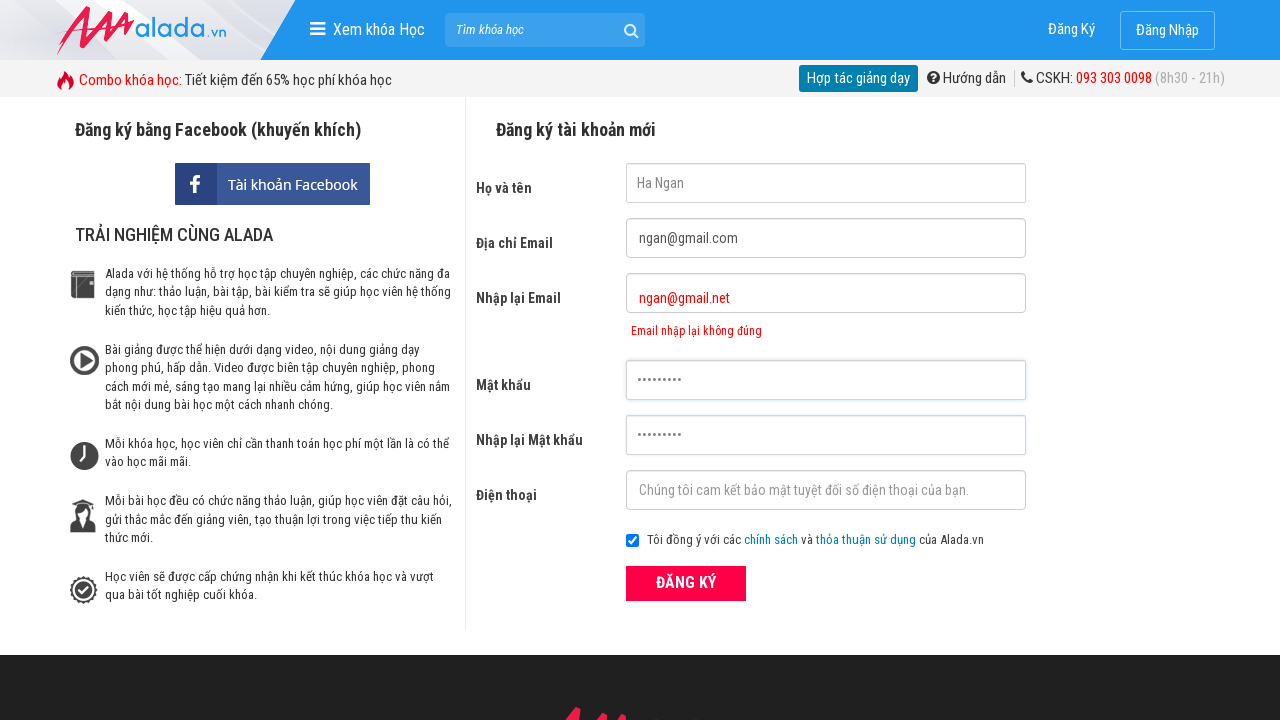

Filled phone field with '0905871111' on #txtPhone
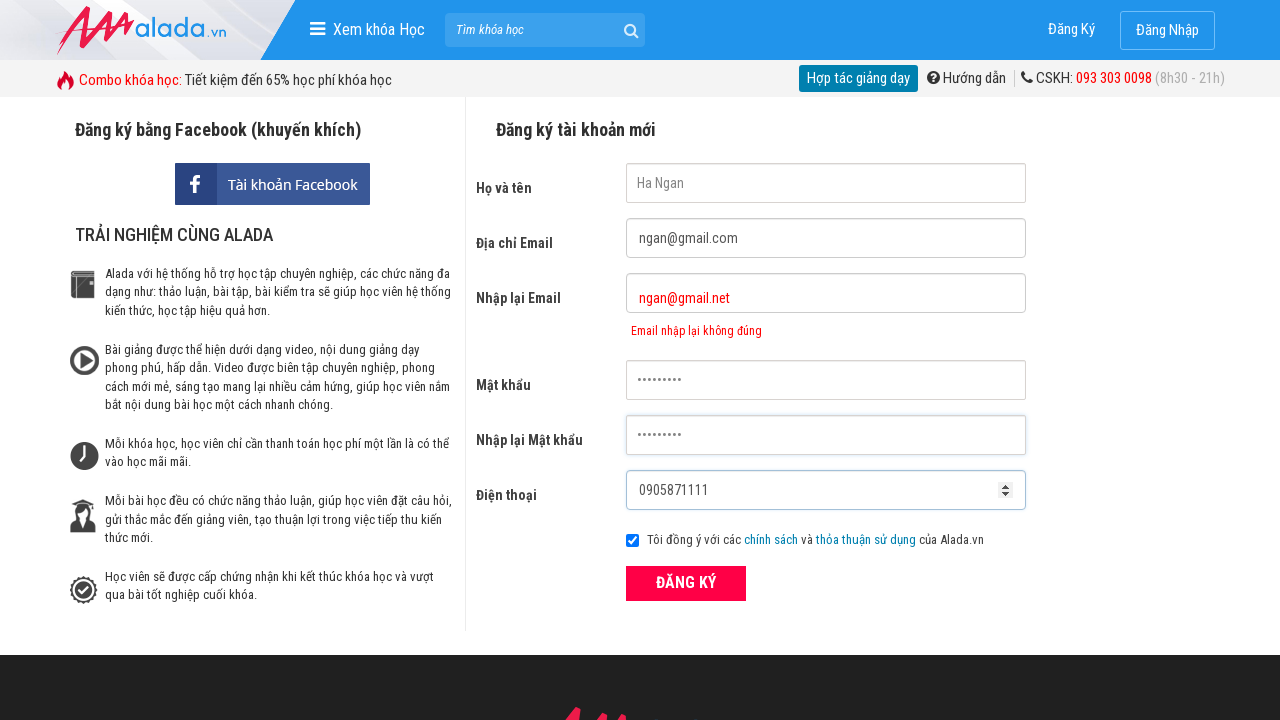

Clicked ĐĂNG KÝ (Register) button to submit form at (686, 583) on xpath=//form[@id='frmLogin']//button[text()='ĐĂNG KÝ']
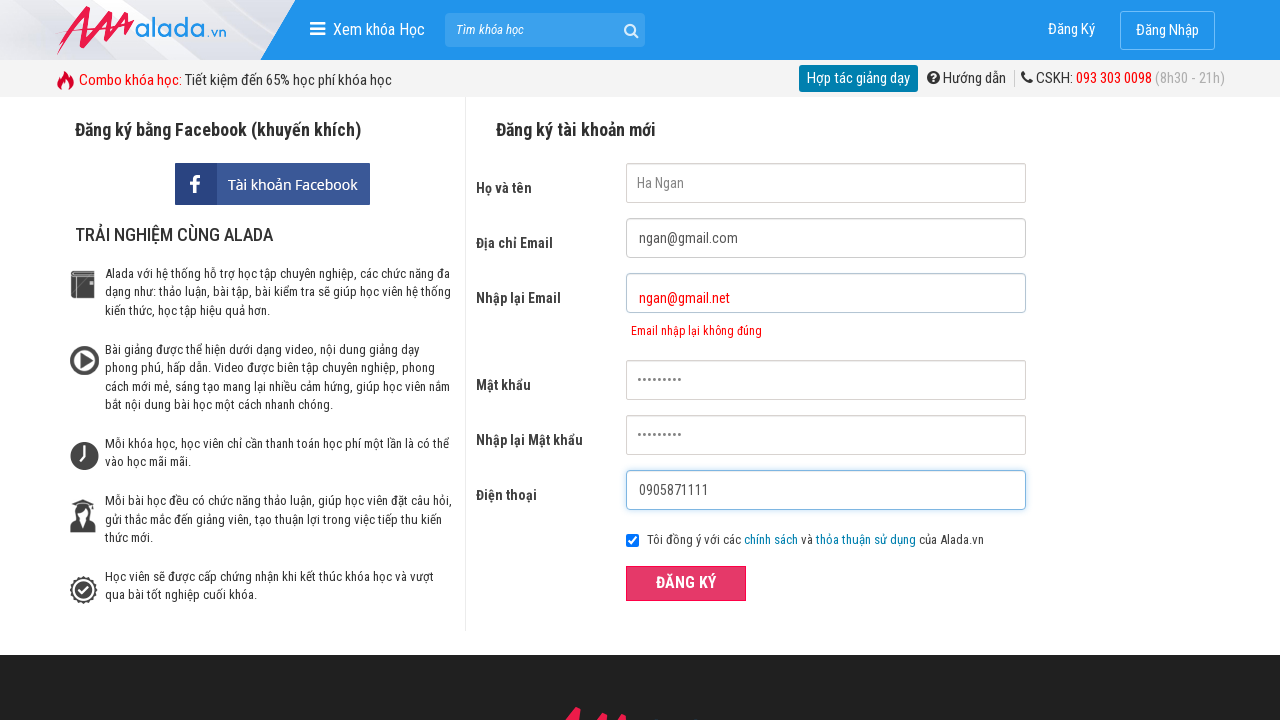

Email validation error message appeared for mismatched email addresses
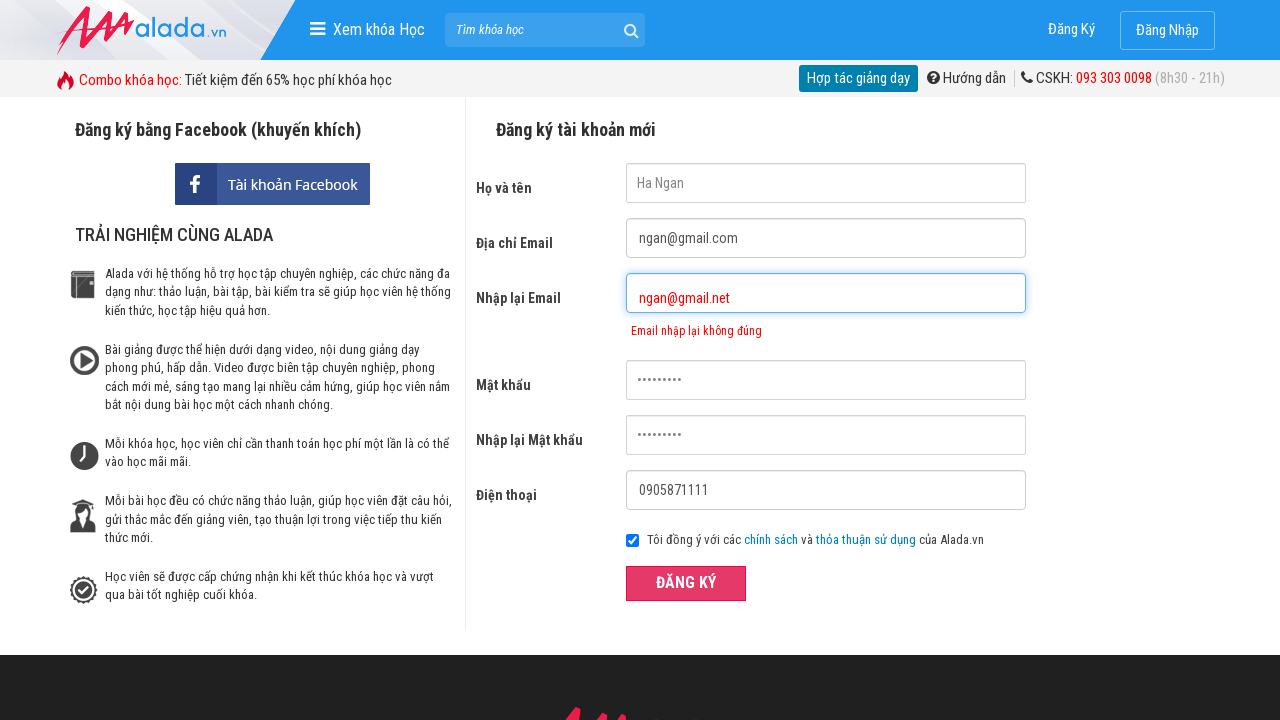

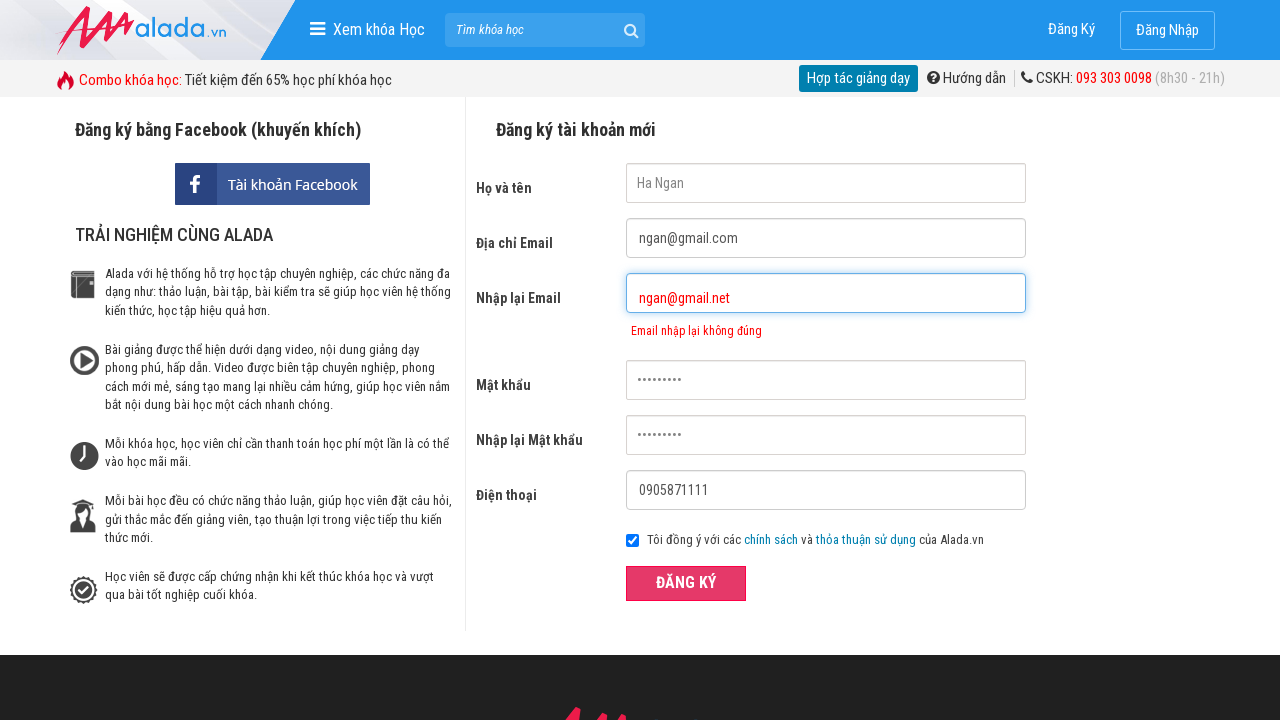